Tests an e-commerce grocery shopping flow by adding multiple products to cart, proceeding to checkout, and applying a promo code

Starting URL: https://rahulshettyacademy.com/seleniumPractise/#/

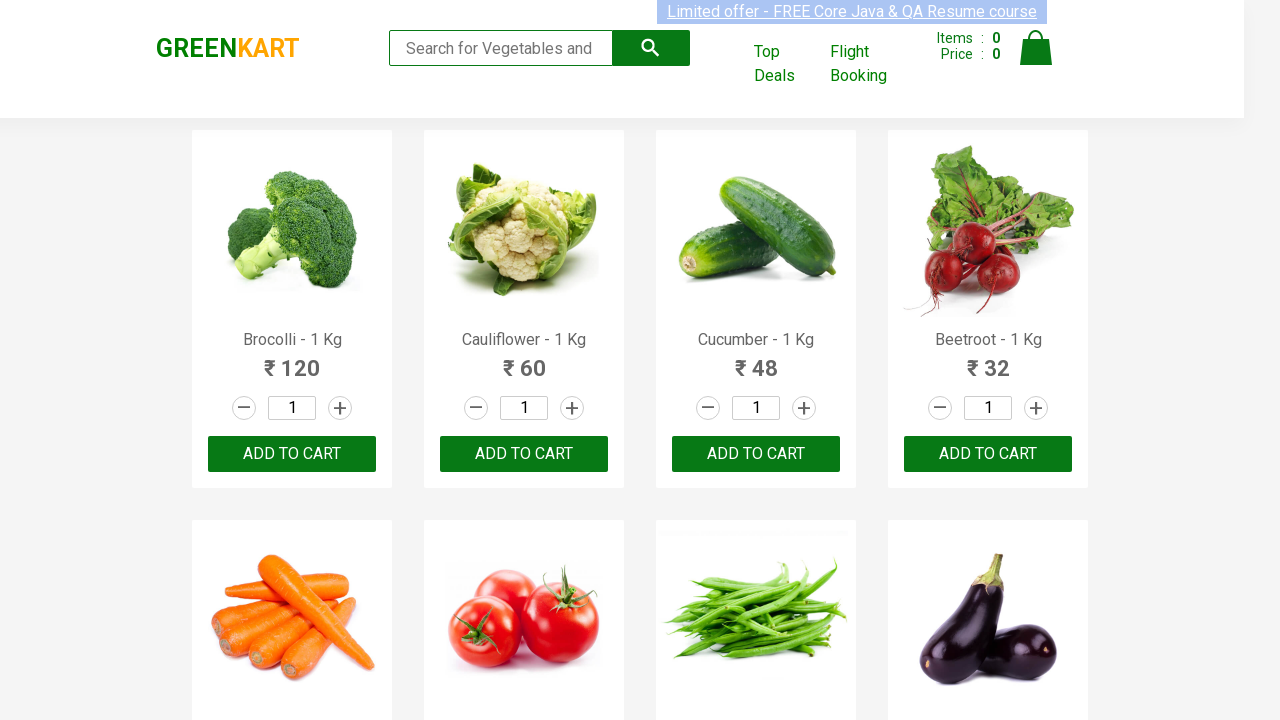

Added Cucumber to cart at (756, 454) on //*[contains(text(),'Cucumber')]/parent::div/div[3]/button
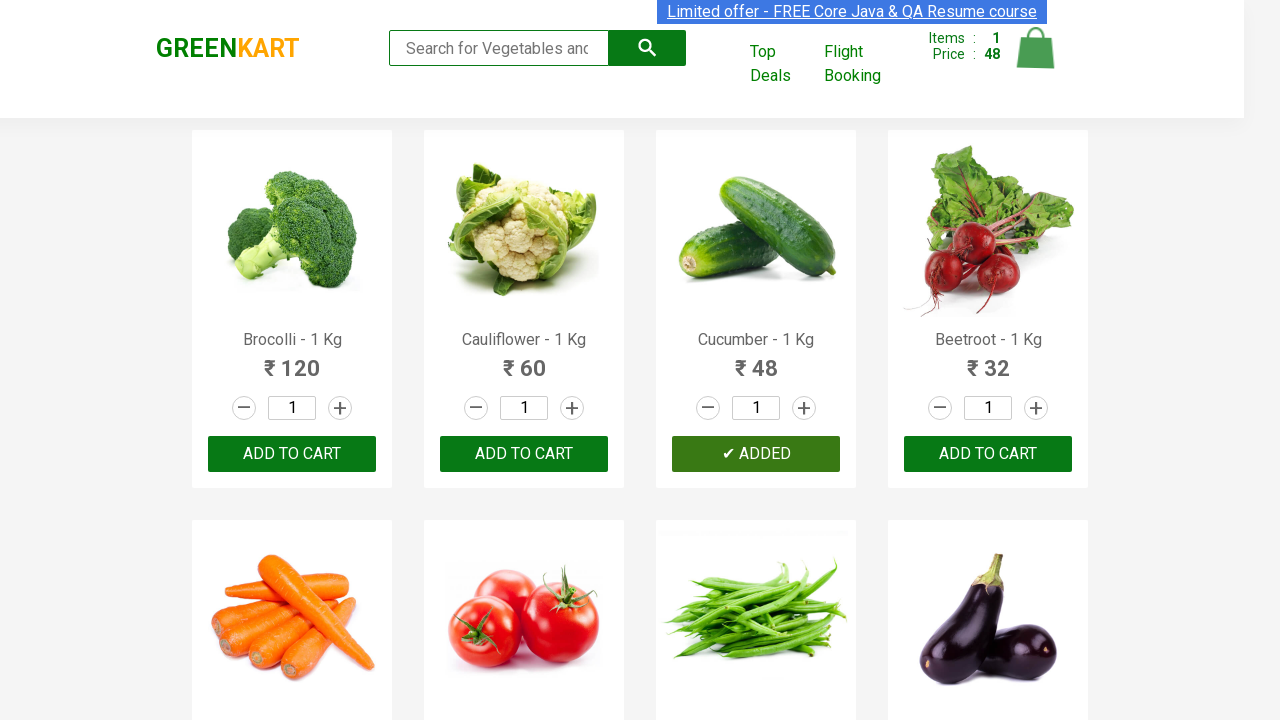

Added Brocolli to cart at (292, 454) on //*[contains(text(),'Brocolli')]/parent::div/div[3]/button
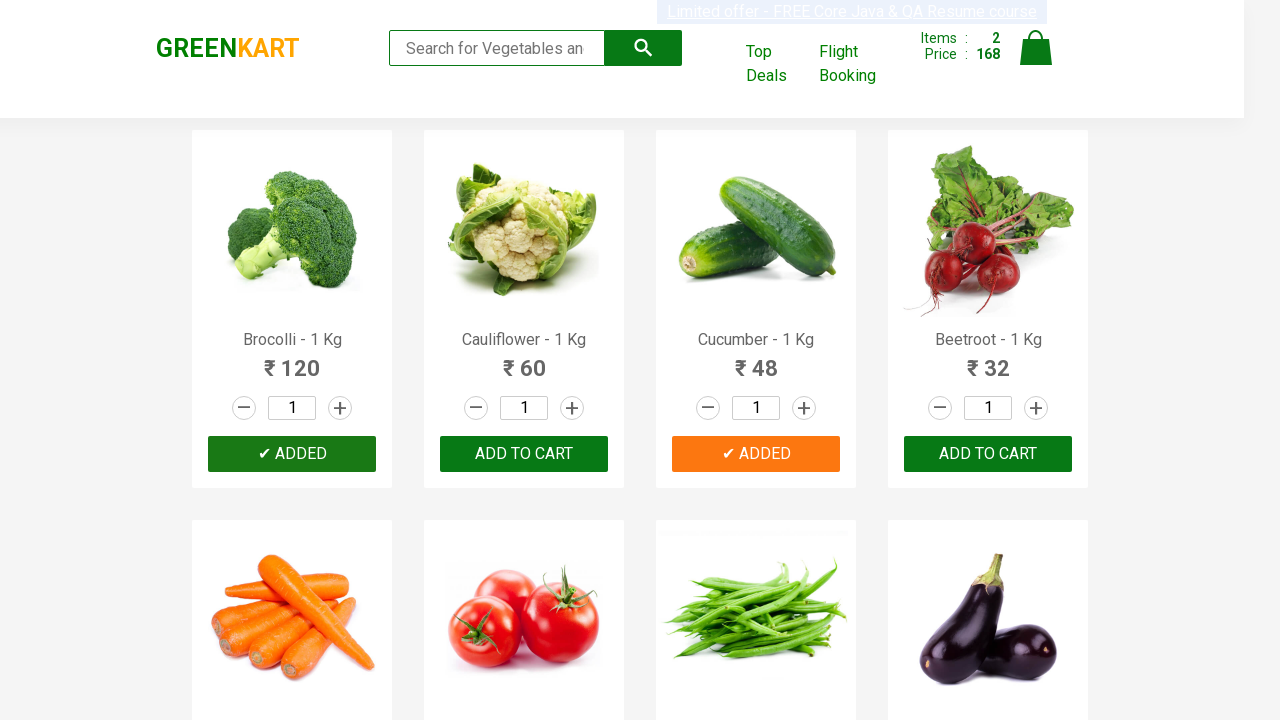

Added Beetroot to cart at (988, 454) on //*[contains(text(),'Beetroot')]/parent::div/div[3]/button
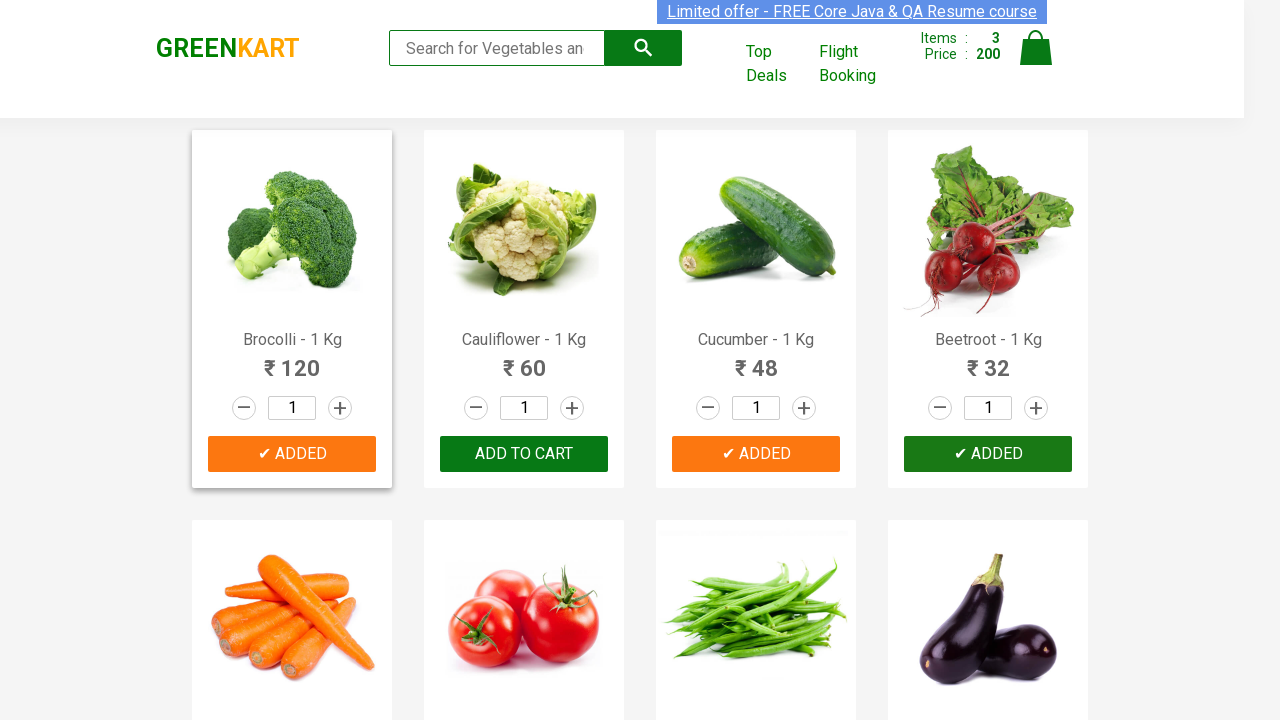

Added Beans to cart at (756, 360) on //*[contains(text(),'Beans')]/parent::div/div[3]/button
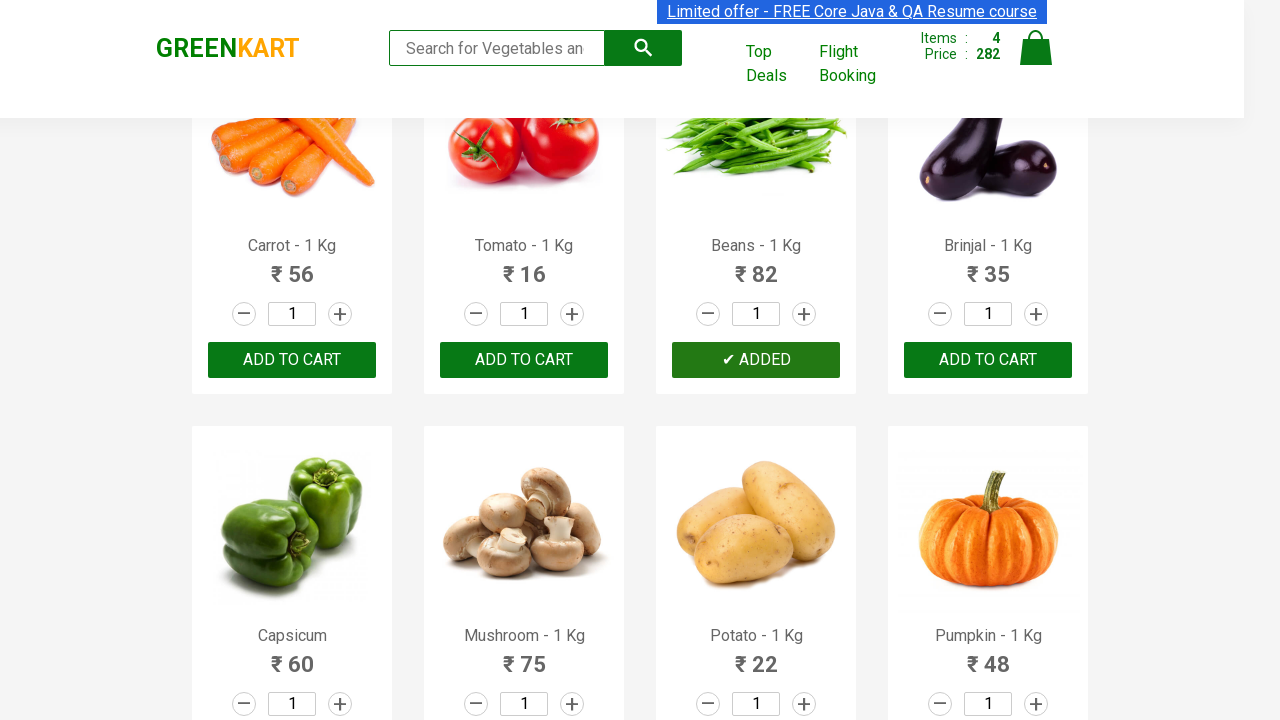

Added Carrot to cart at (292, 360) on //*[contains(text(),'Carrot')]/parent::div/div[3]/button
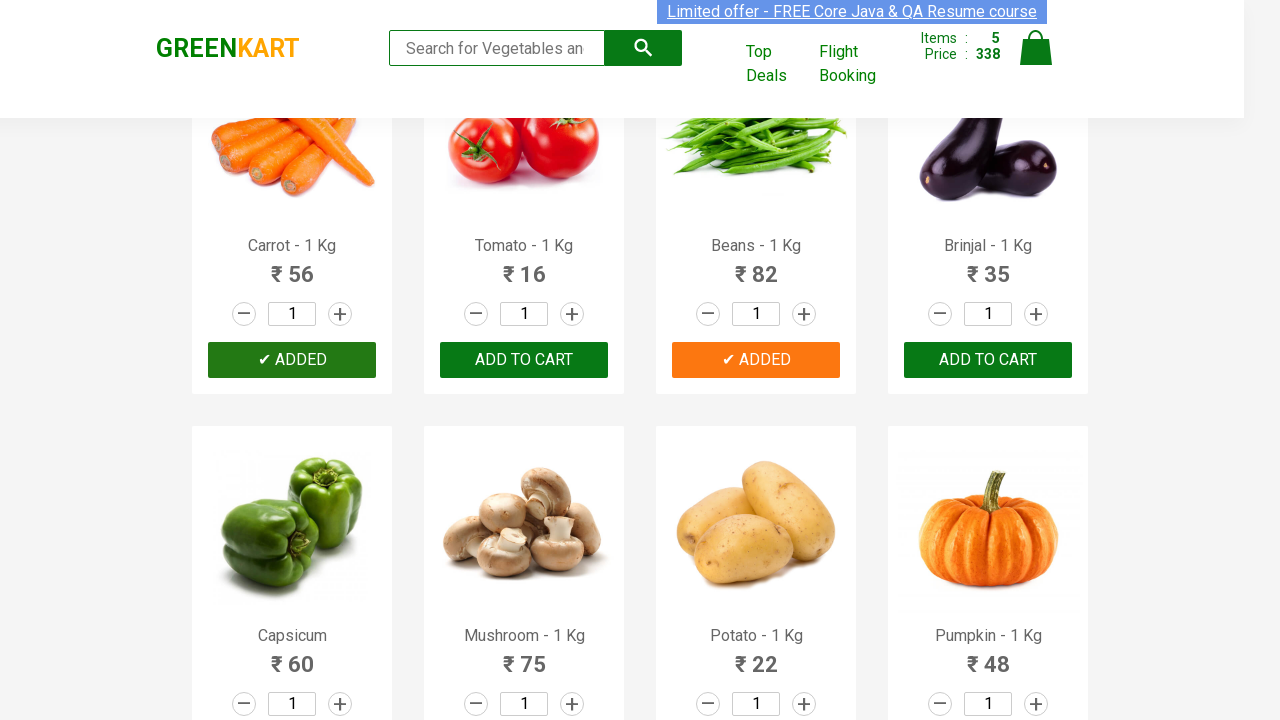

Opened shopping cart at (1036, 48) on img[alt='Cart']
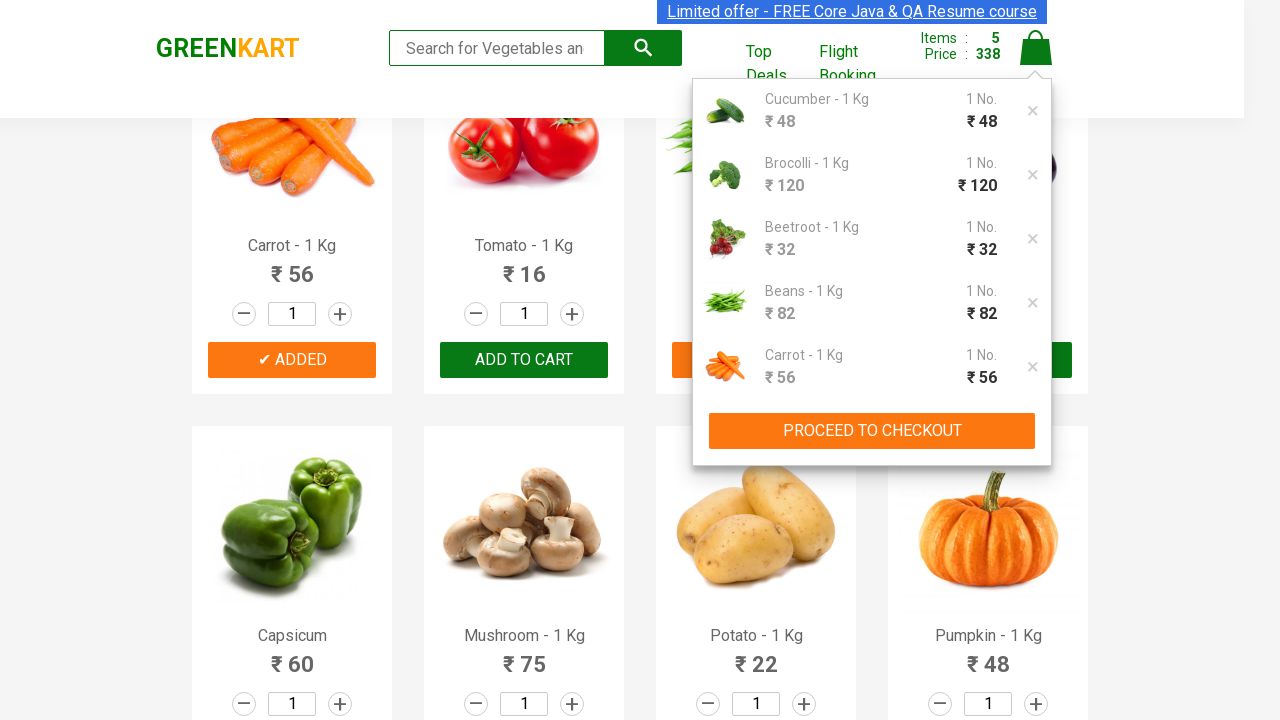

Clicked proceed to checkout button at (872, 431) on xpath=//button[contains(text(),'PROCEED TO CHECKOUT')]
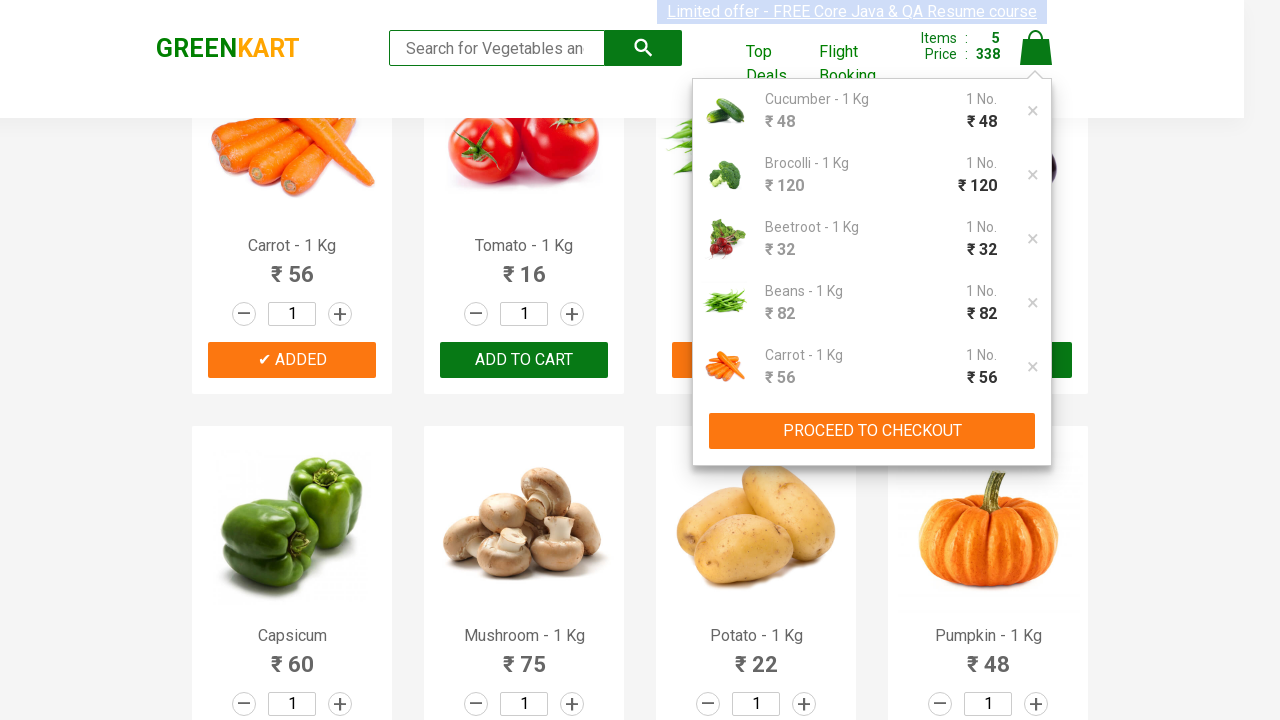

Promo code field loaded
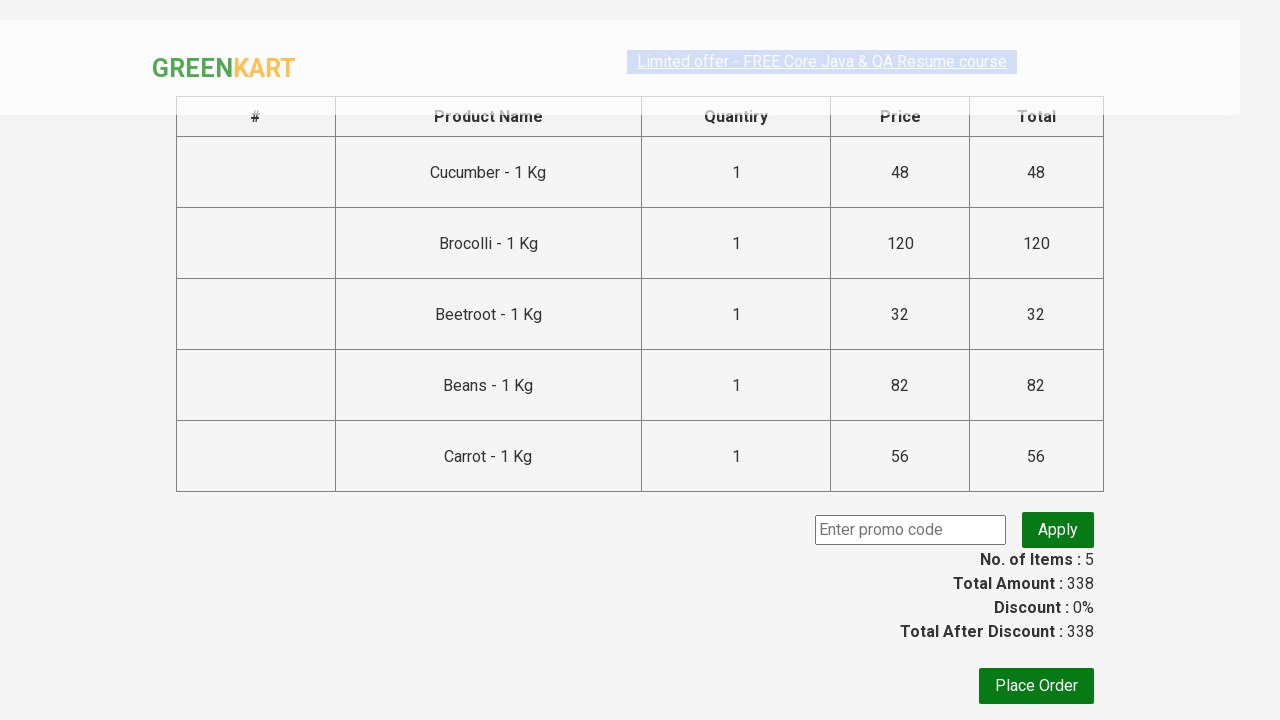

Entered promo code 'SOWM' on .promoCode
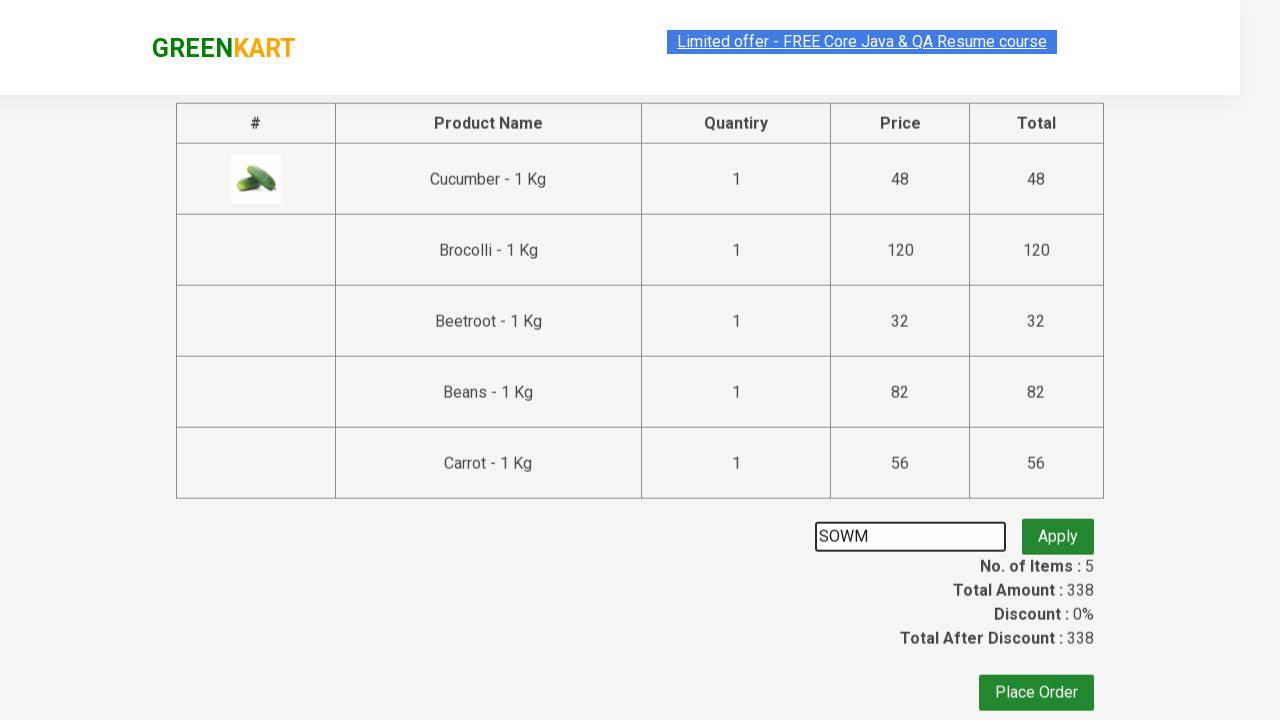

Clicked apply promo button at (1058, 530) on button.promoBtn
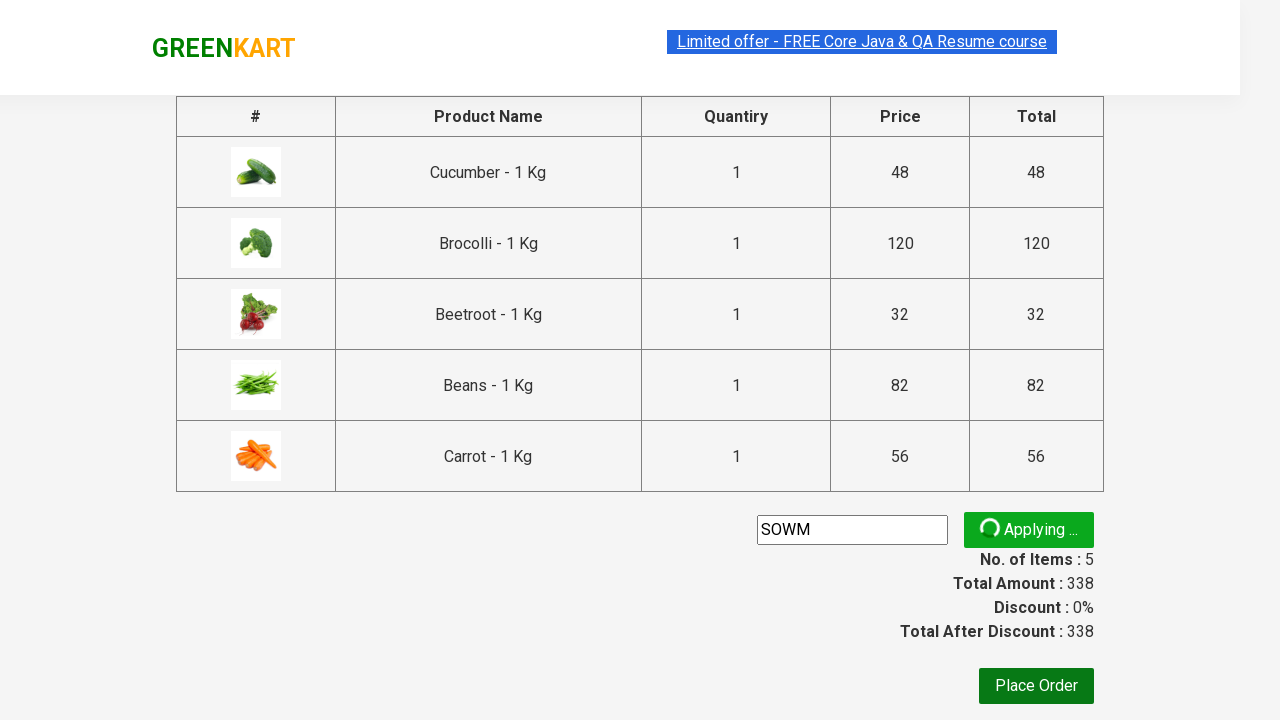

Promo code validation message appeared
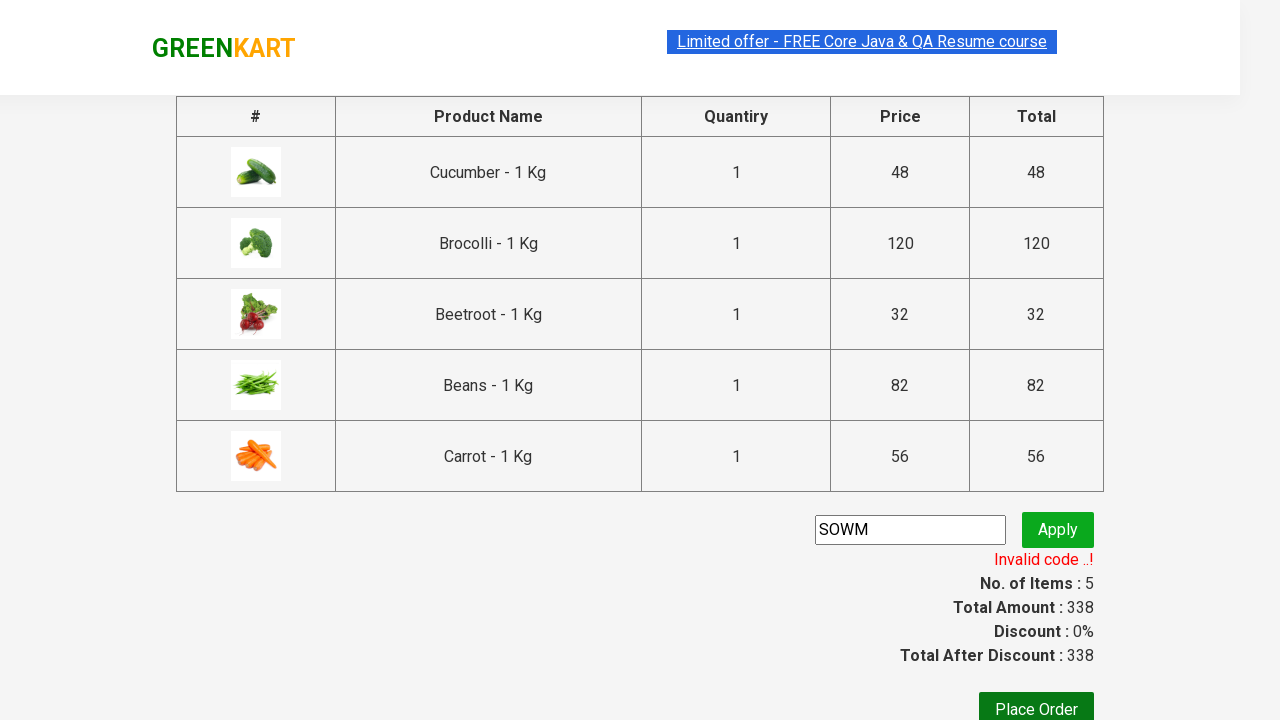

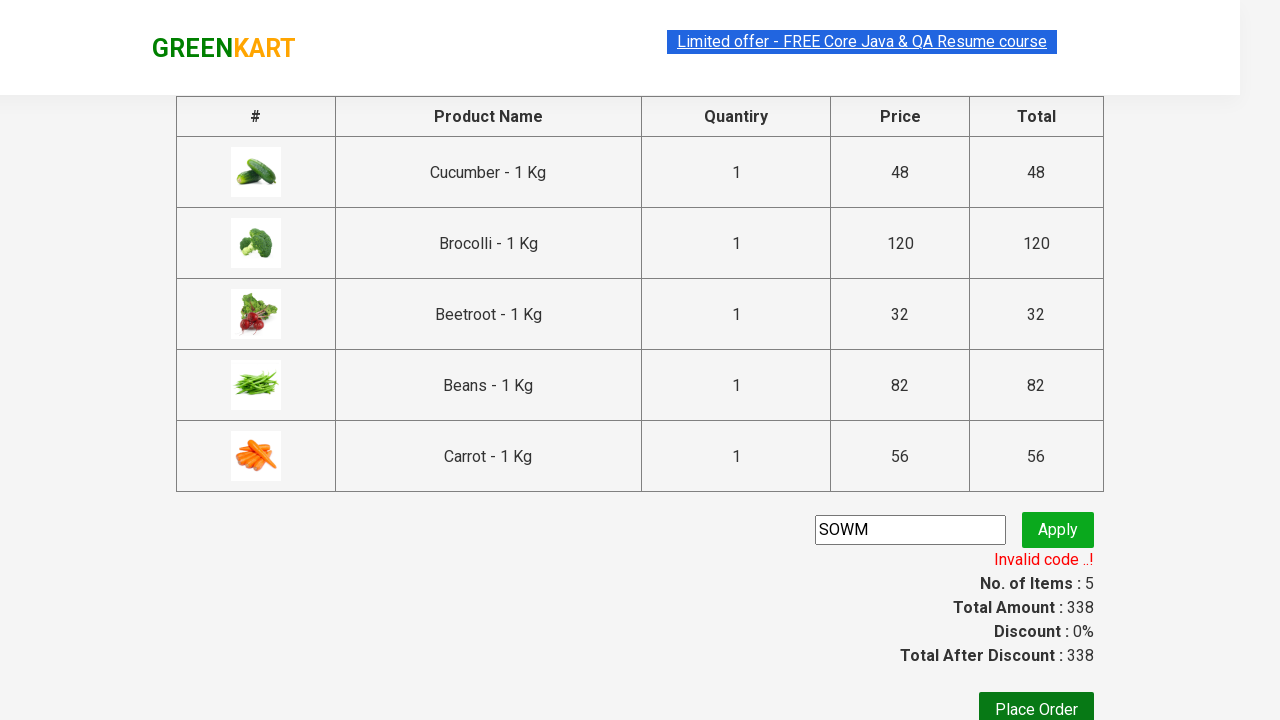